Tests file upload functionality by uploading a single image file to the jQuery File Upload demo page

Starting URL: https://blueimp.github.io/jQuery-File-Upload/

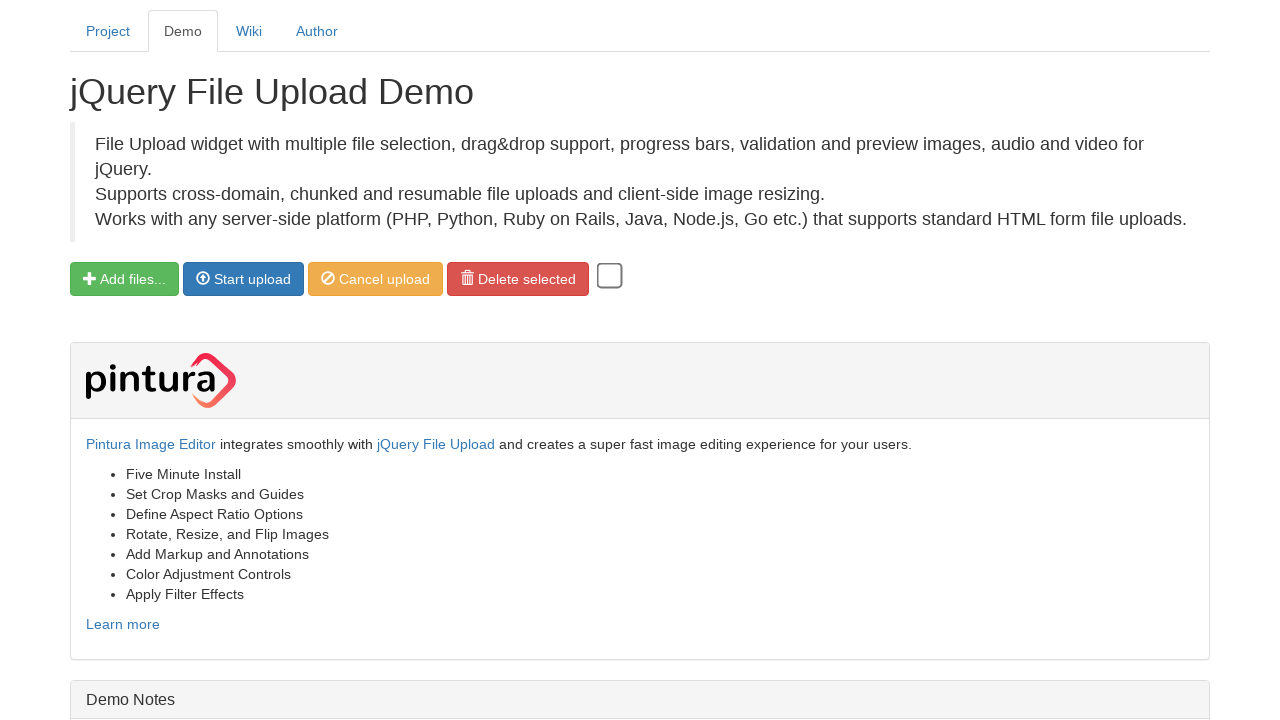

Created temporary test image file for upload
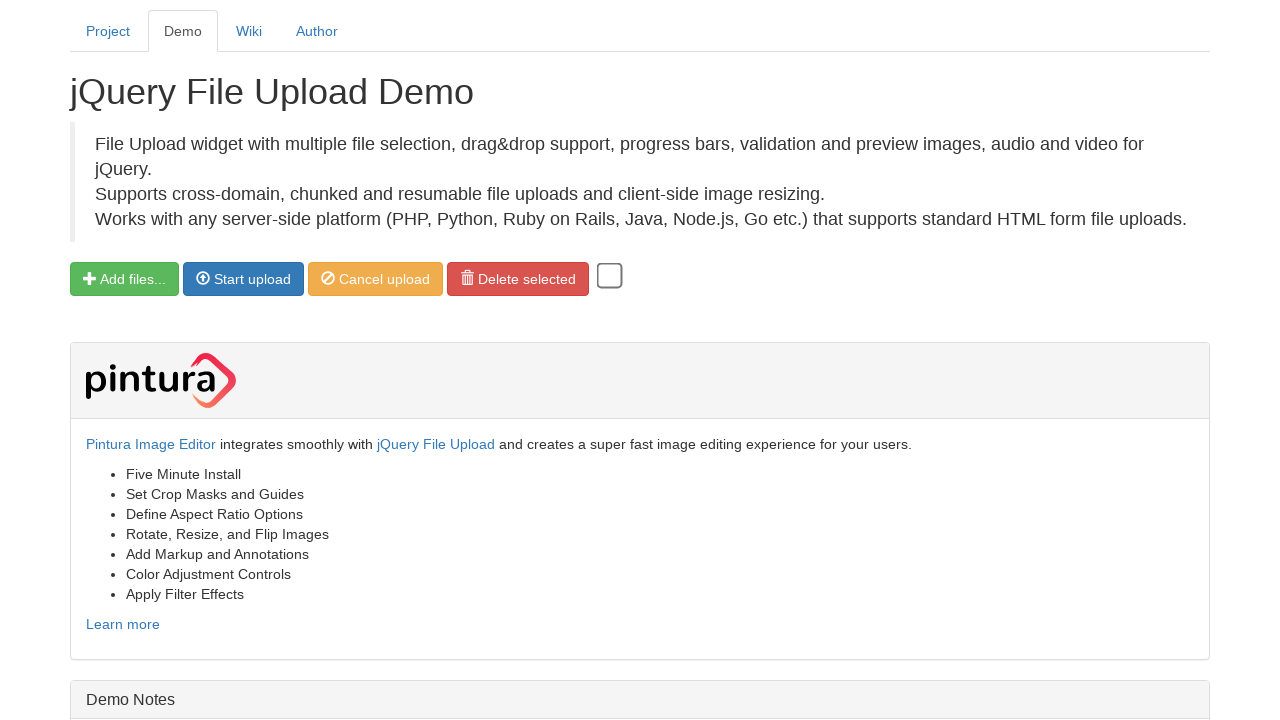

Selected test image file using file input
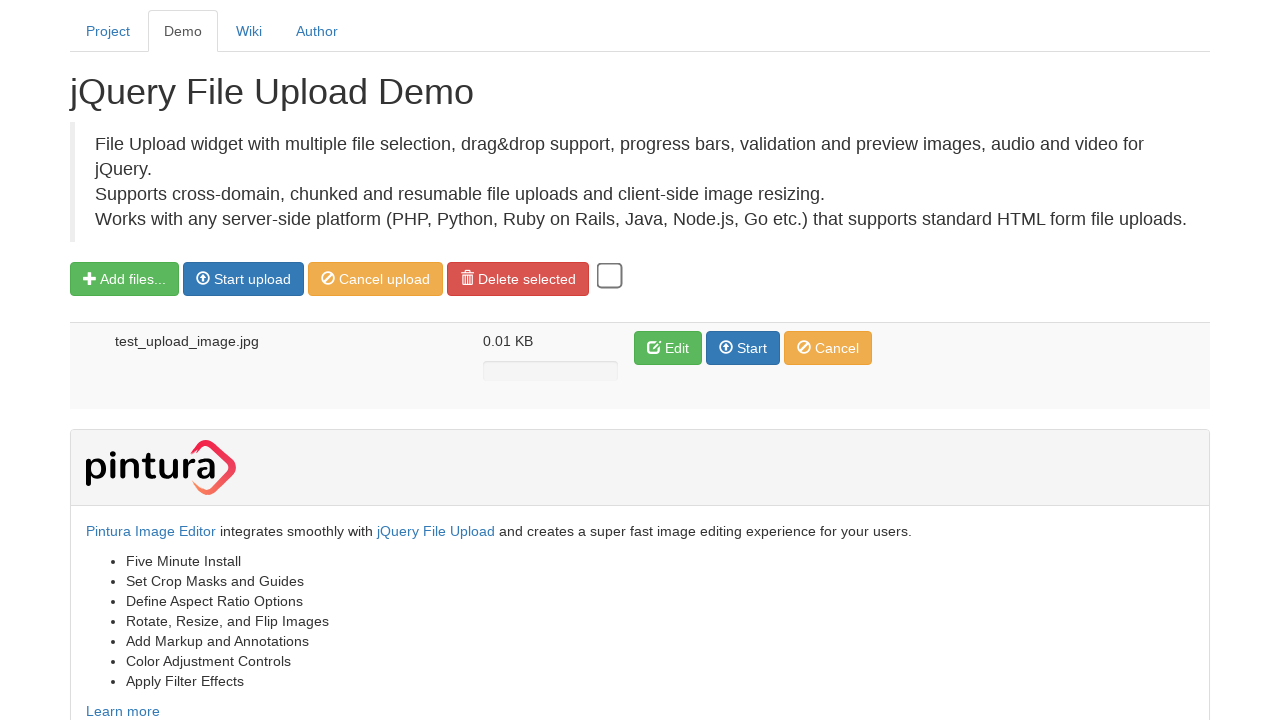

File appeared in the upload list
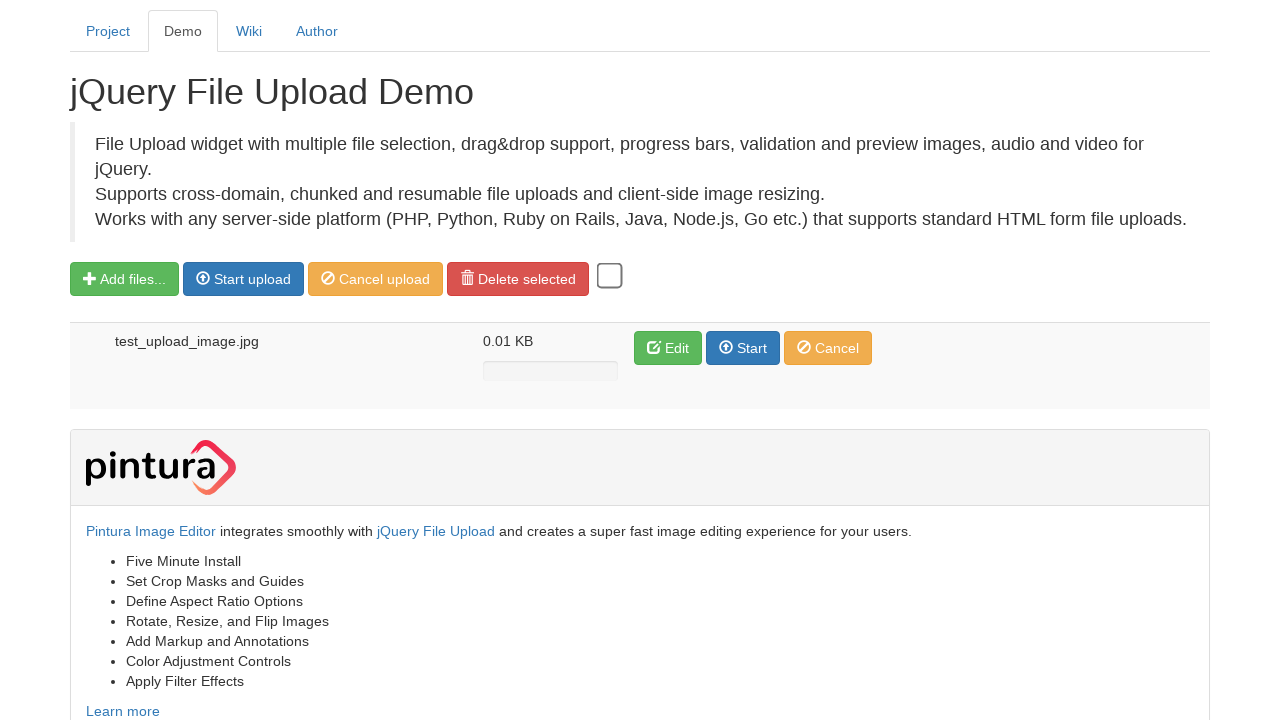

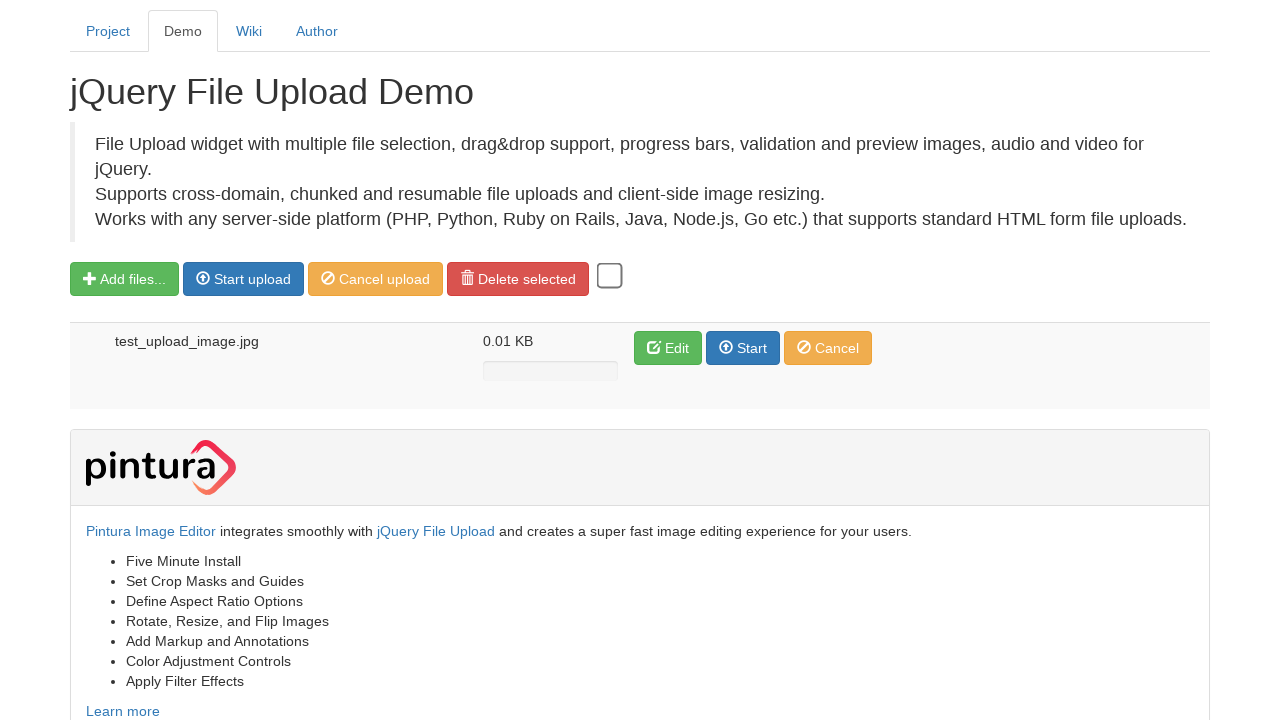